Tests an e-commerce checkout flow by adding specific vegetables to cart, proceeding to checkout, applying a promo code, placing an order, selecting a country from dropdown, and agreeing to terms

Starting URL: https://rahulshettyacademy.com/seleniumPractise/

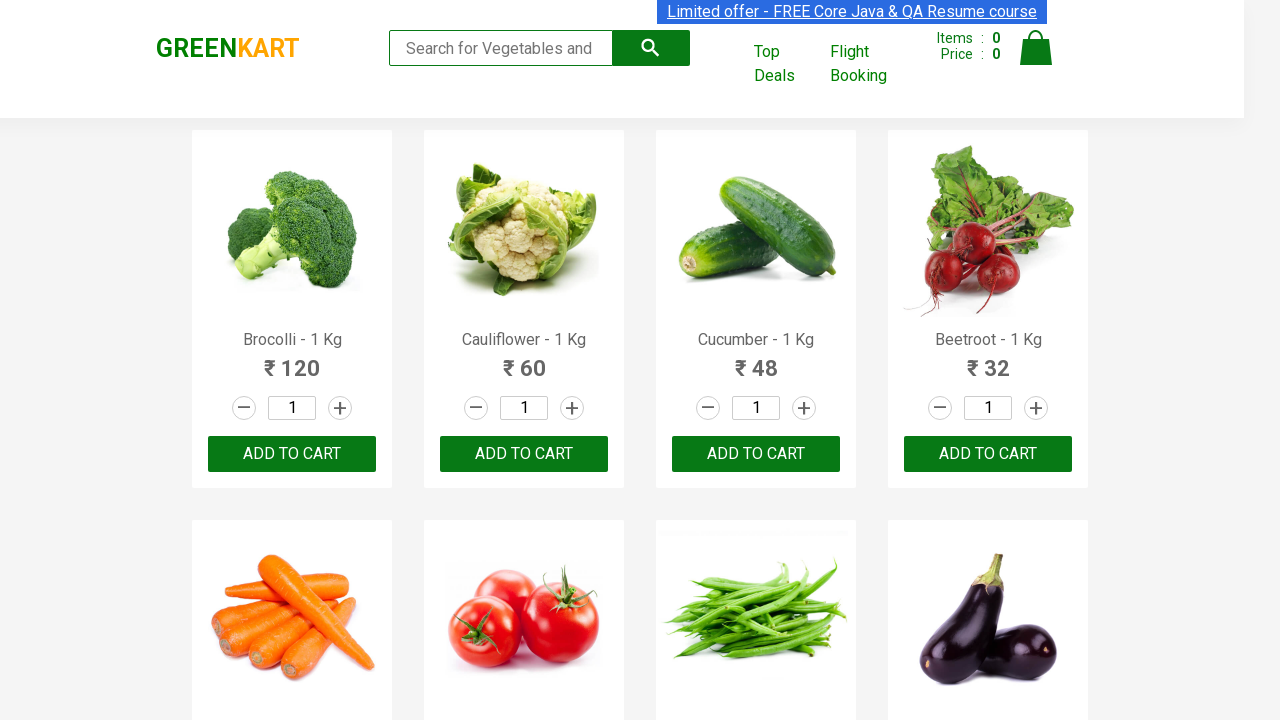

Waited for product list to load
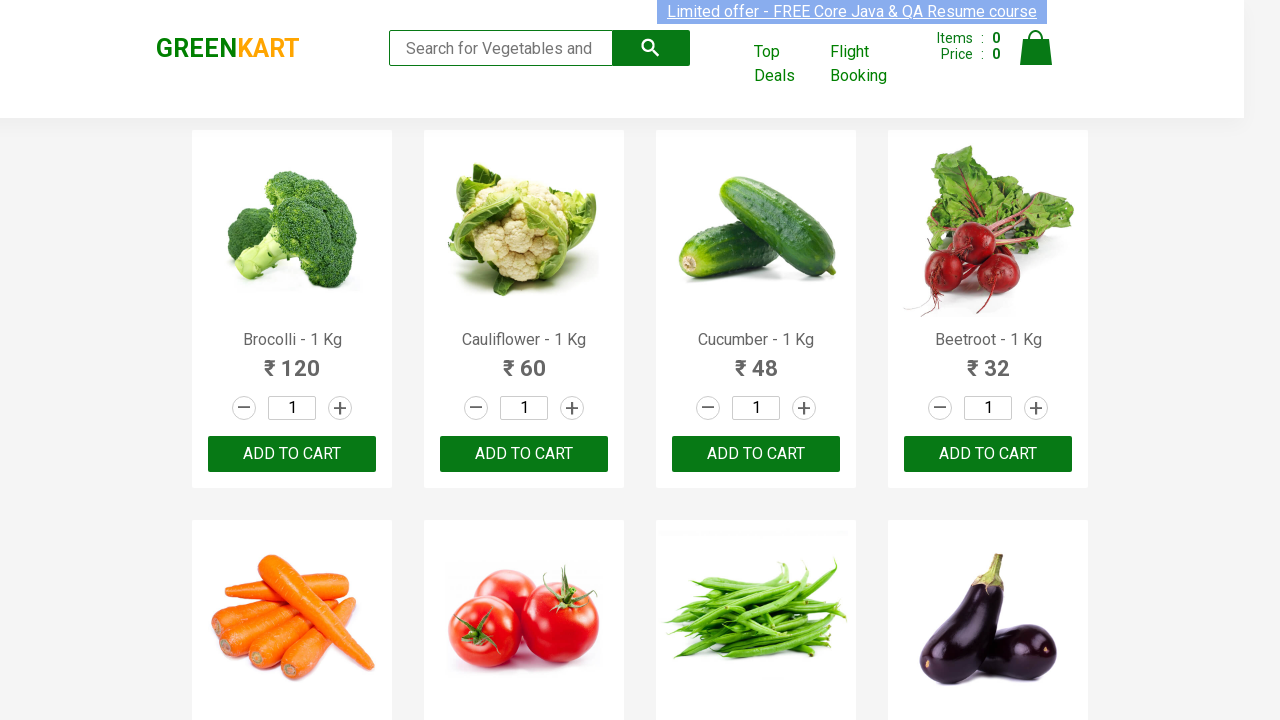

Retrieved all product elements from page
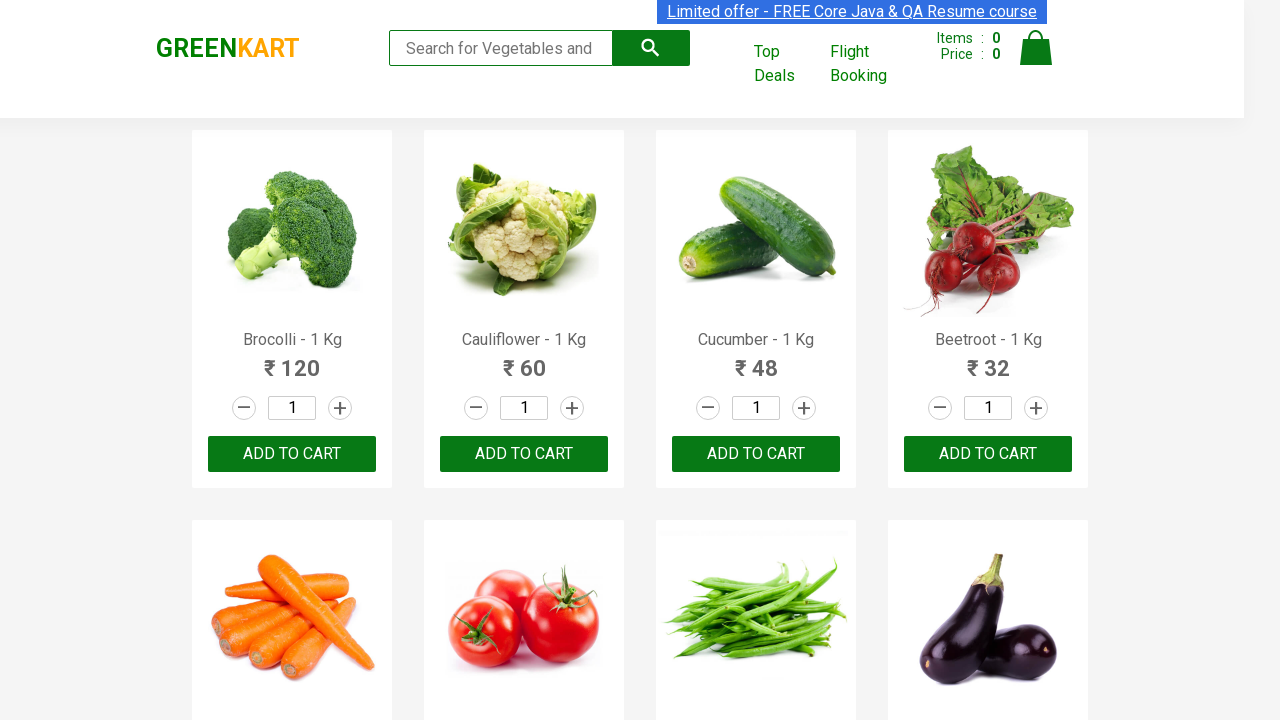

Clicked 'Add to Cart' for Brocolli at (292, 454) on xpath=//div[@class='product-action']/button >> nth=0
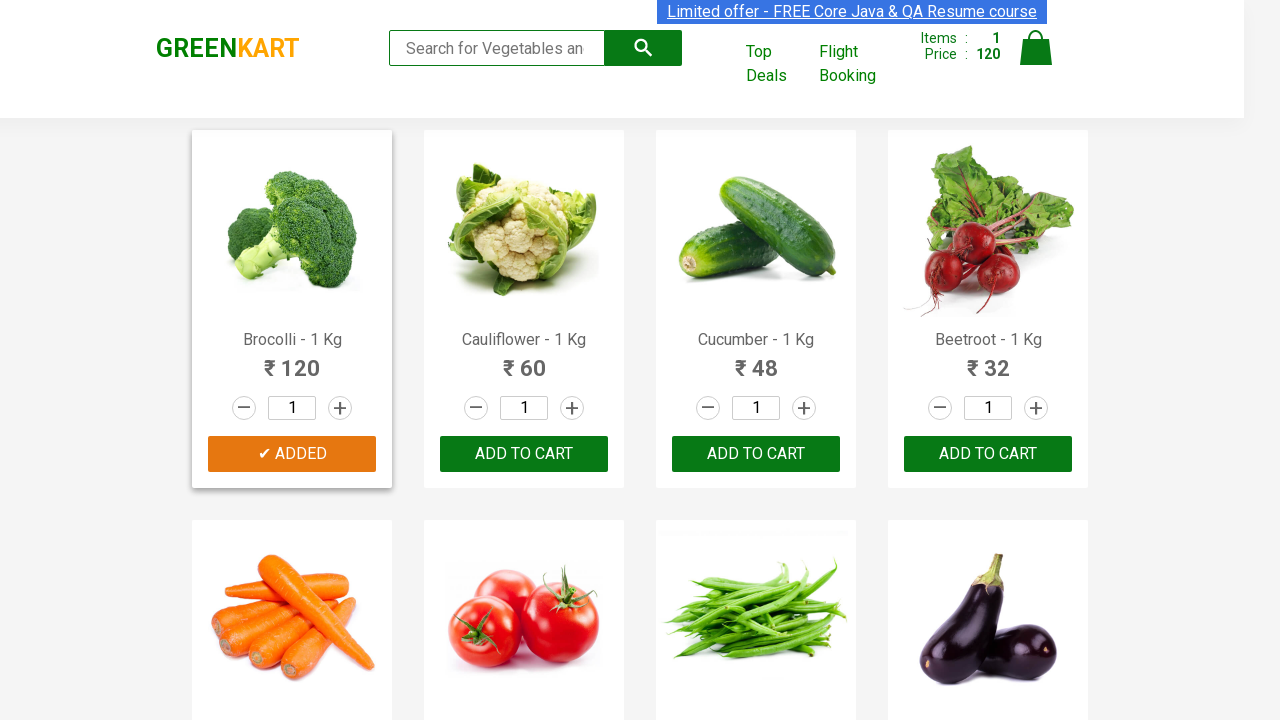

Clicked 'Add to Cart' for Cauliflower at (524, 454) on xpath=//div[@class='product-action']/button >> nth=1
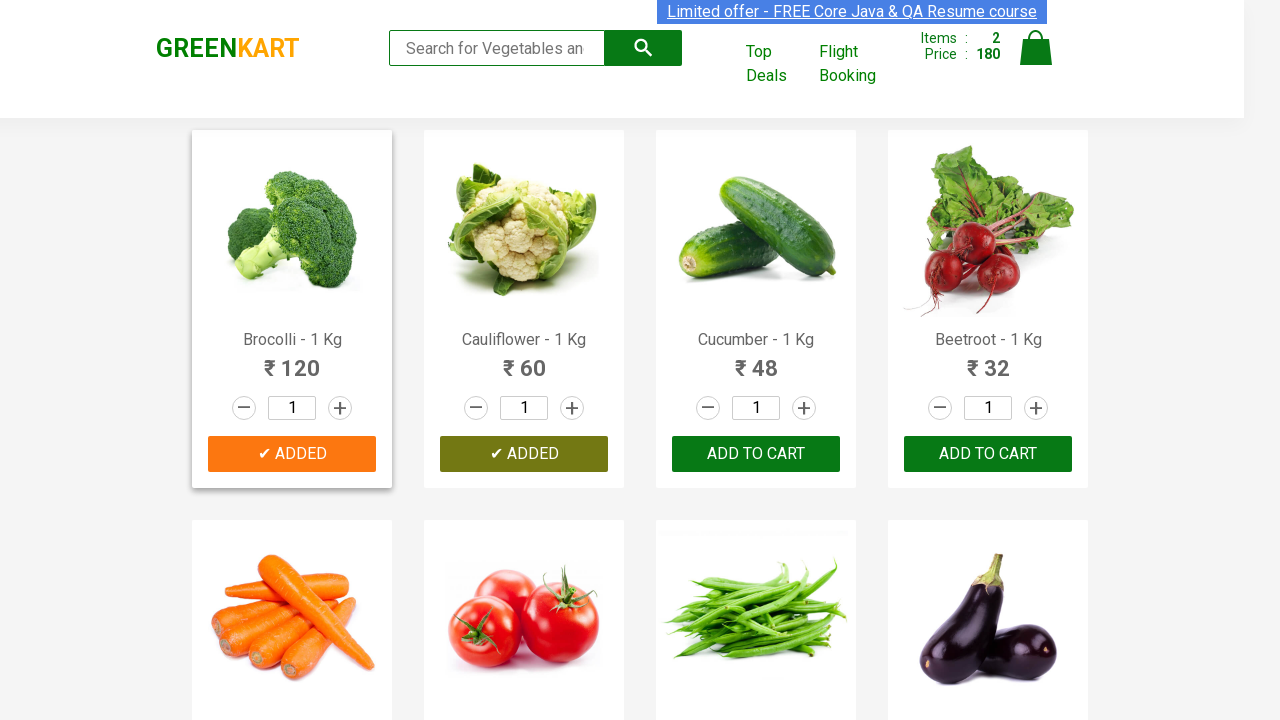

Clicked 'Add to Cart' for Beetroot at (988, 454) on xpath=//div[@class='product-action']/button >> nth=3
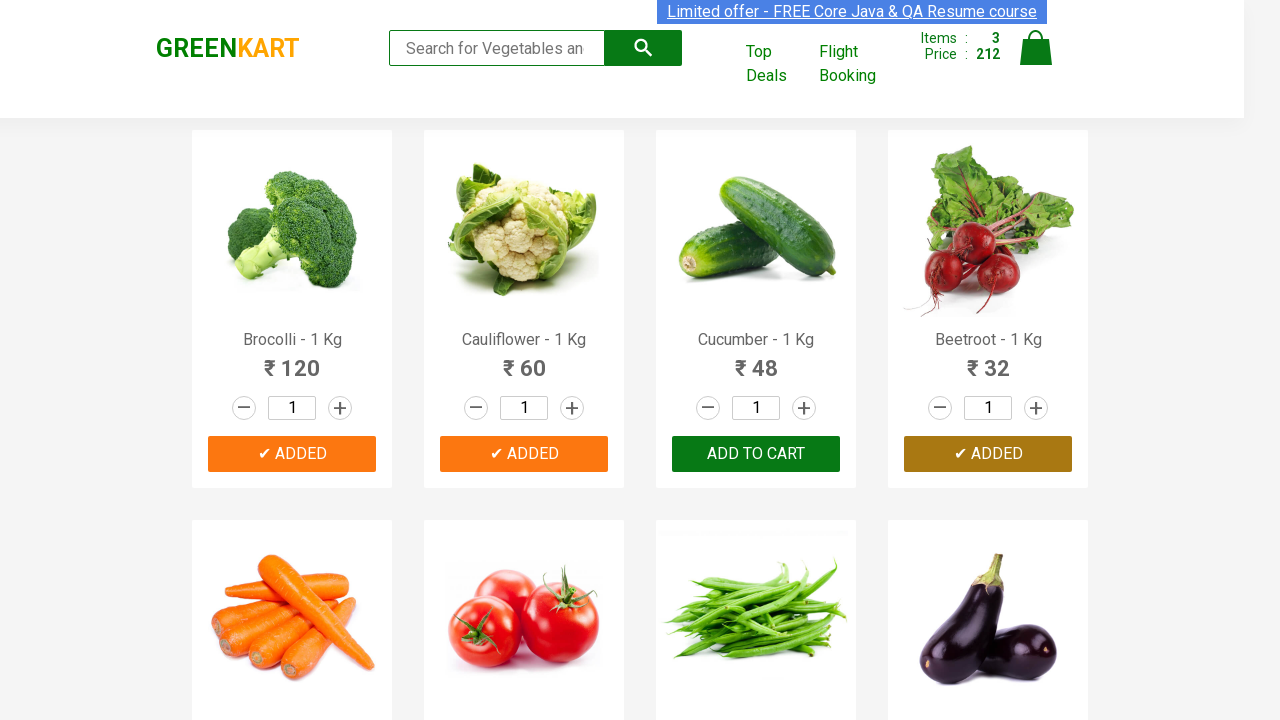

Clicked on Cart icon to view cart at (1036, 48) on img[alt='Cart']
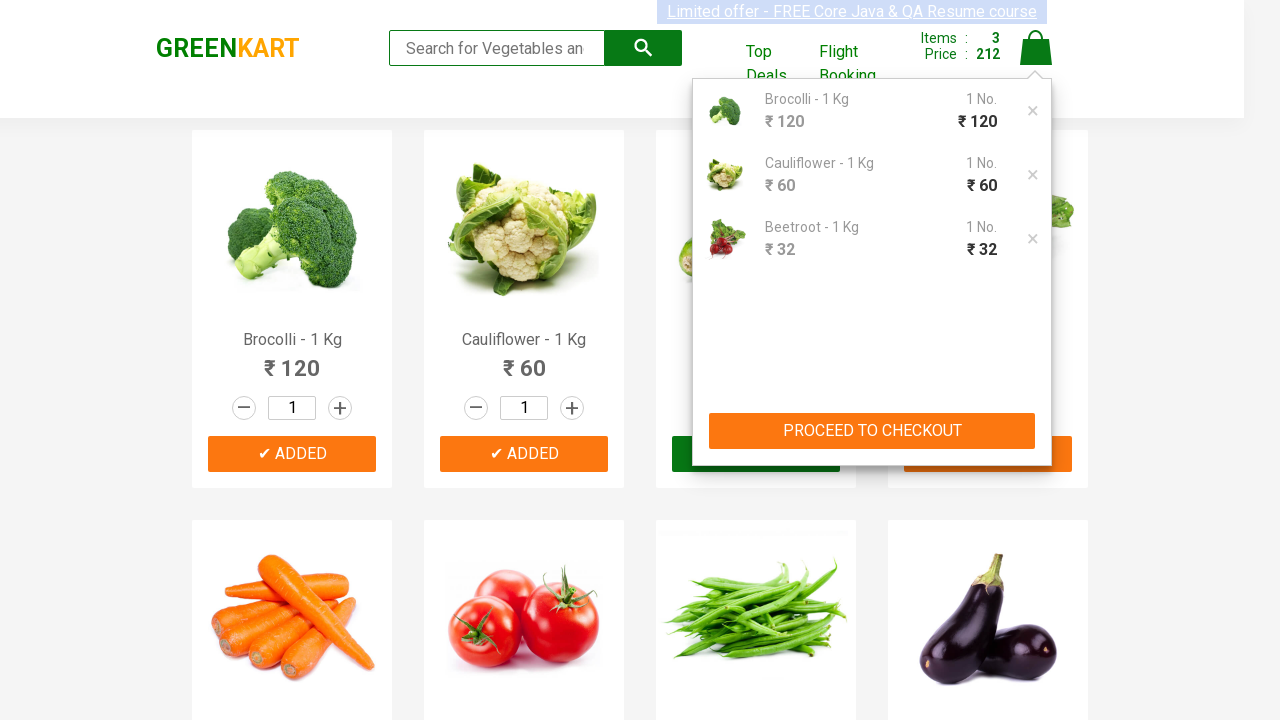

Clicked 'Proceed to Checkout' button at (872, 431) on xpath=//button[contains(text(),'PROCEED TO CHECKOUT')]
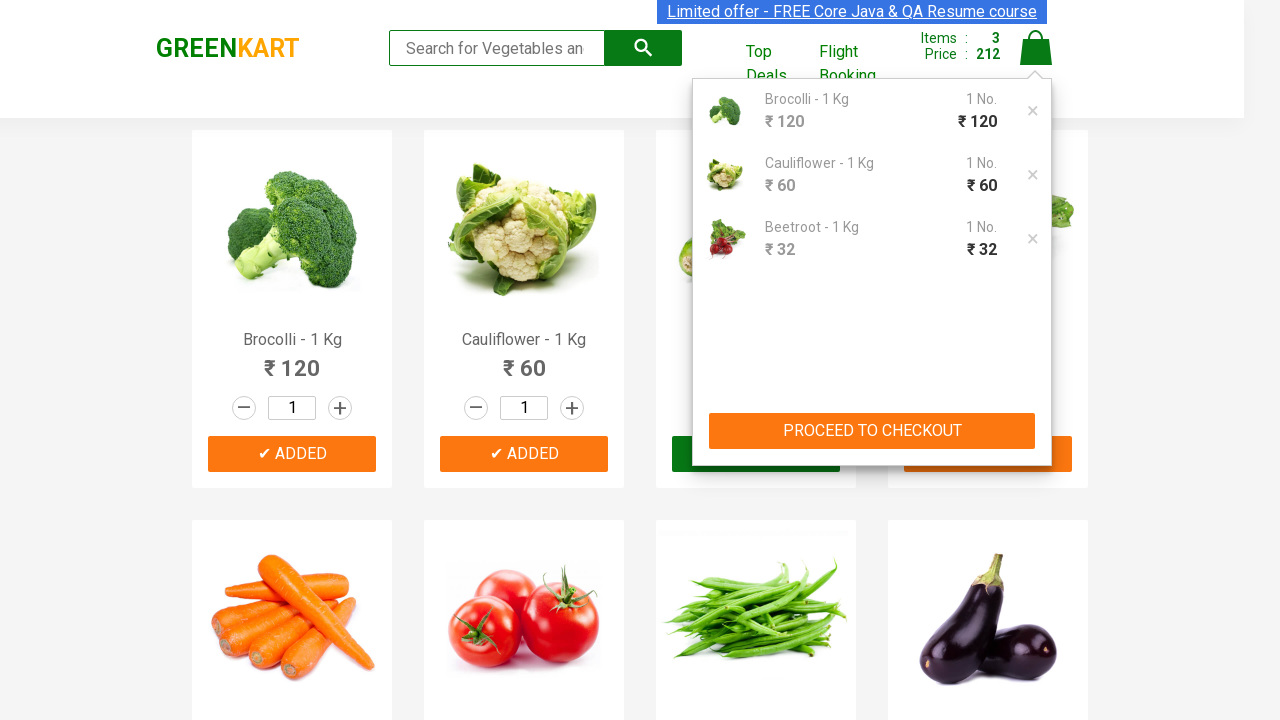

Entered promo code 'rahulshettyacademy' on input.promoCode
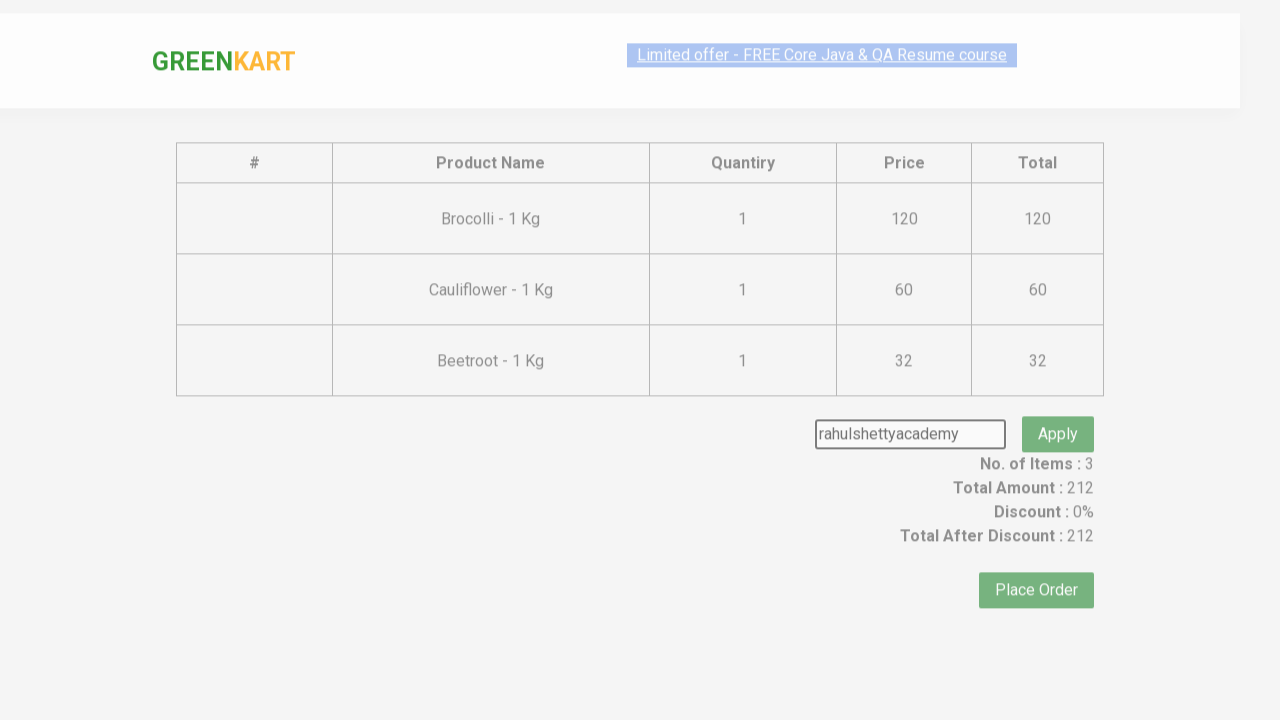

Clicked 'Apply' button to apply promo code at (1058, 406) on button.promoBtn
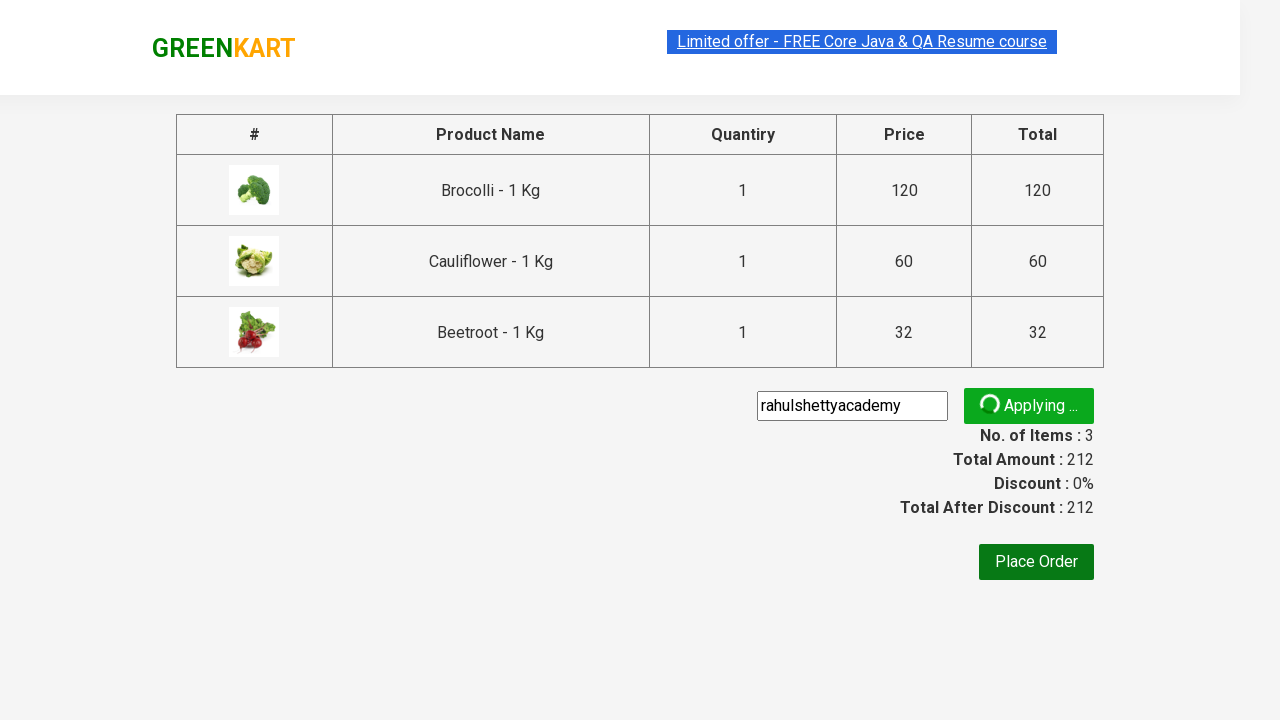

Clicked 'Place Order' button at (1036, 562) on xpath=//button[contains(text(),'Place Order')]
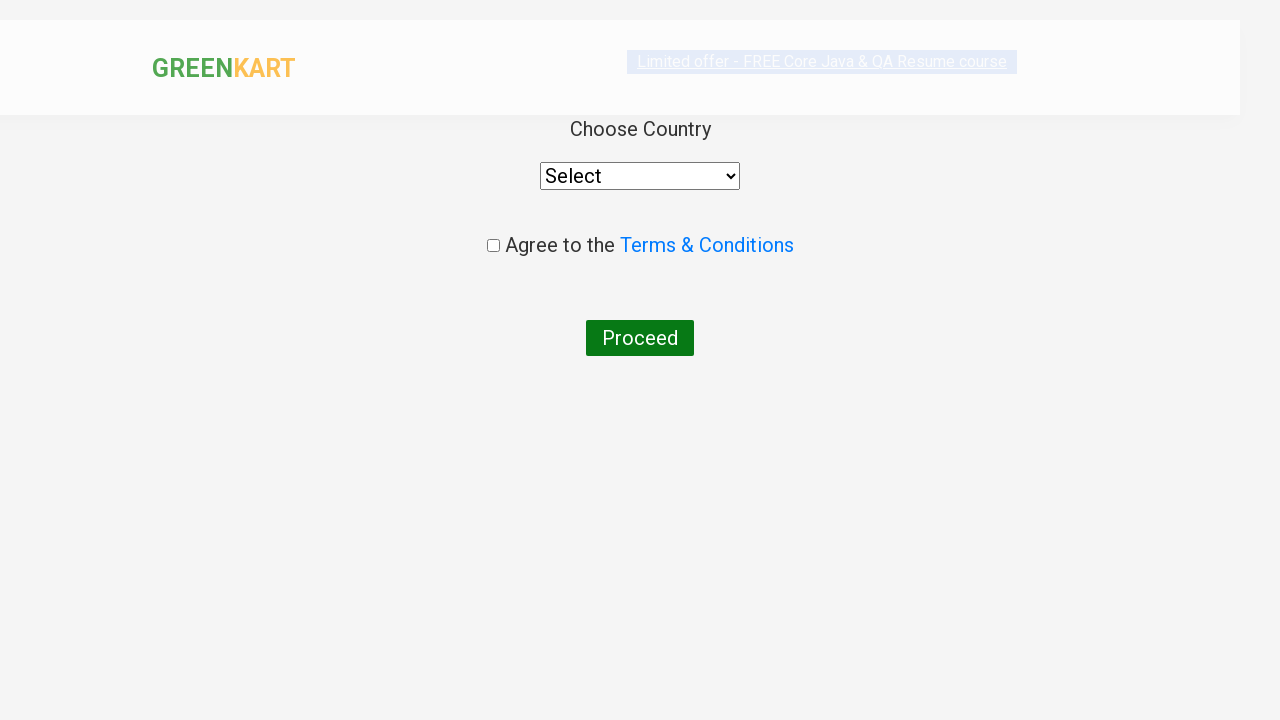

Selected 'India' from country dropdown on select[style='width: 200px;']
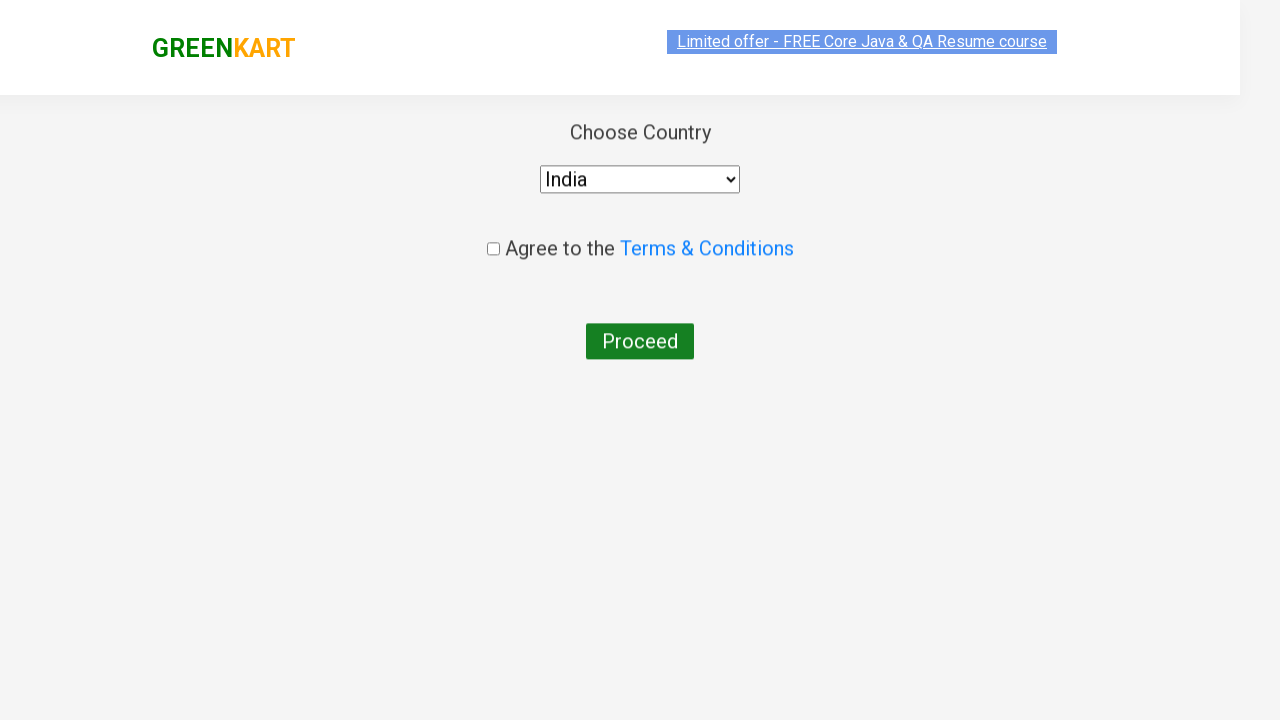

Clicked 'Agree to terms and conditions' checkbox at (493, 246) on input.chkAgree
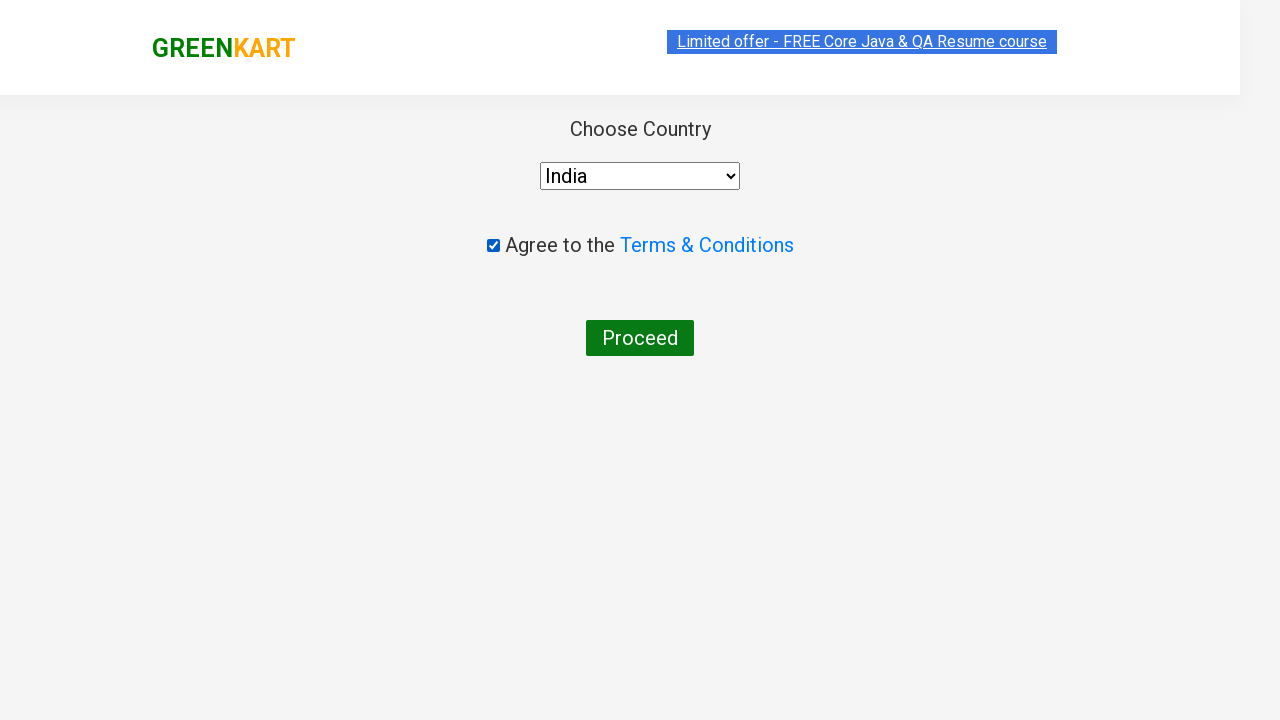

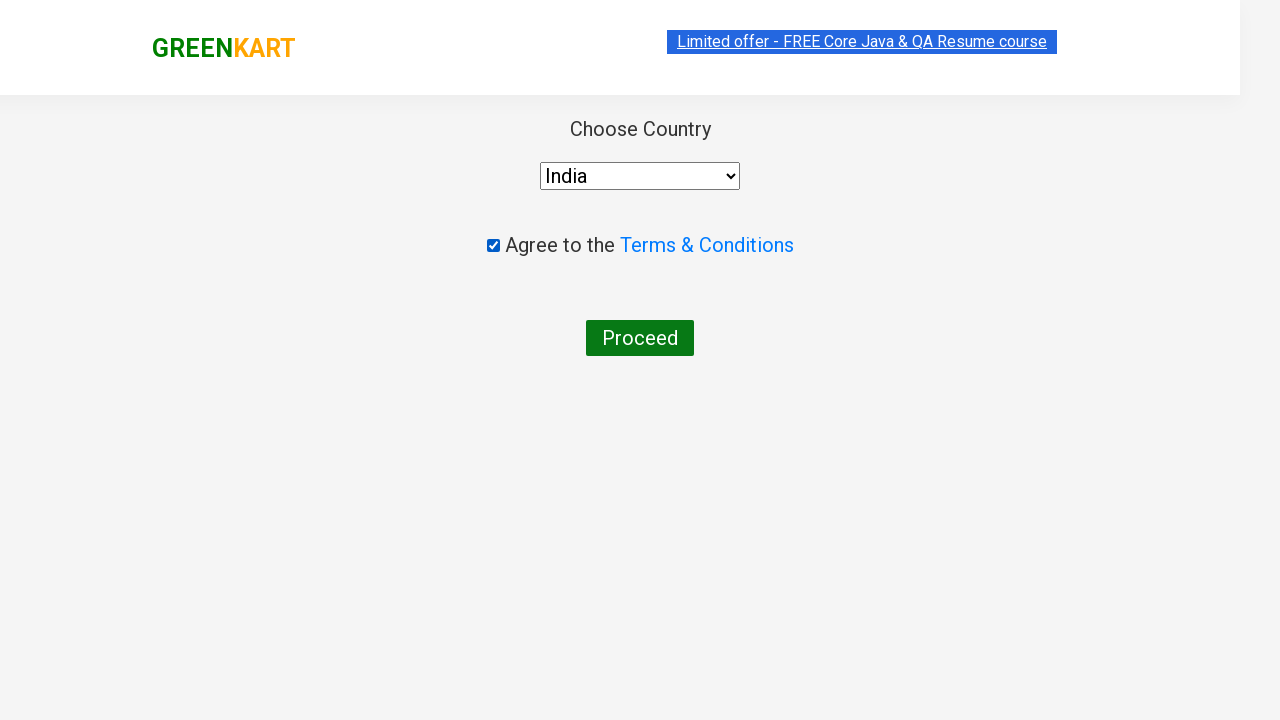